Simple navigation test that loads the login practice page

Starting URL: https://rahulshettyacademy.com/loginpagePractise/

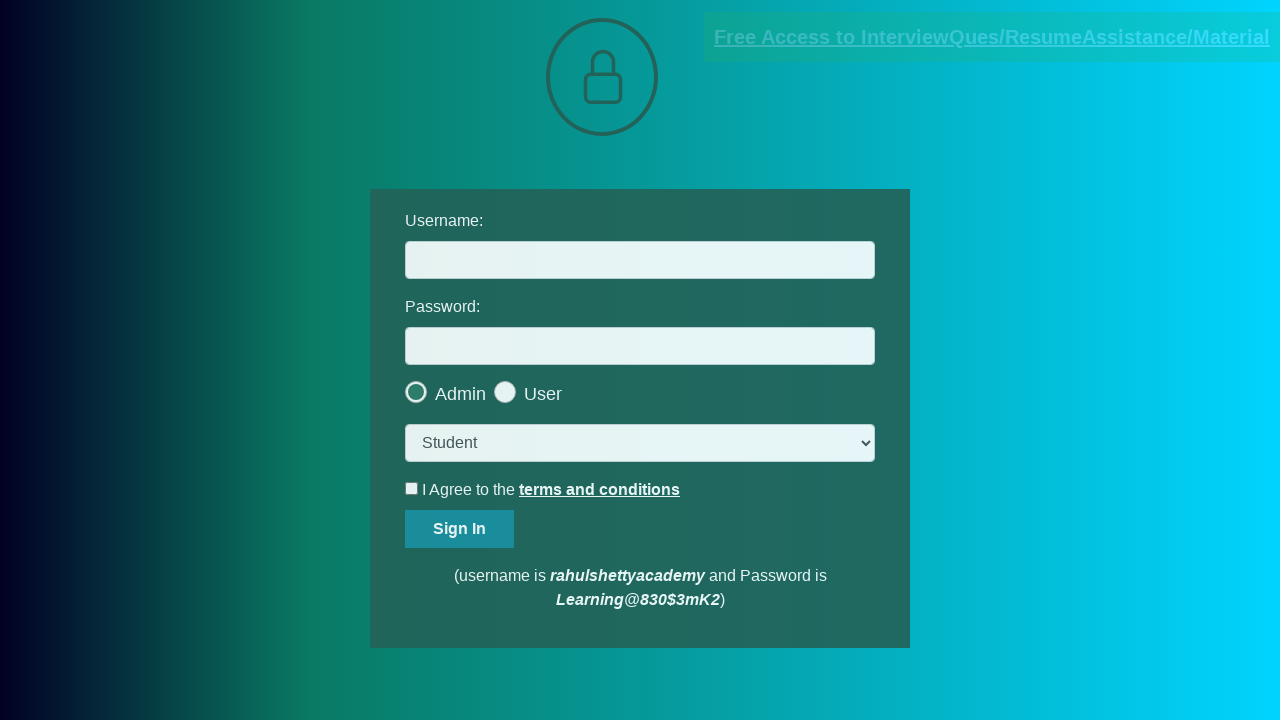

Waited for page to load (domcontentloaded) on login practice page
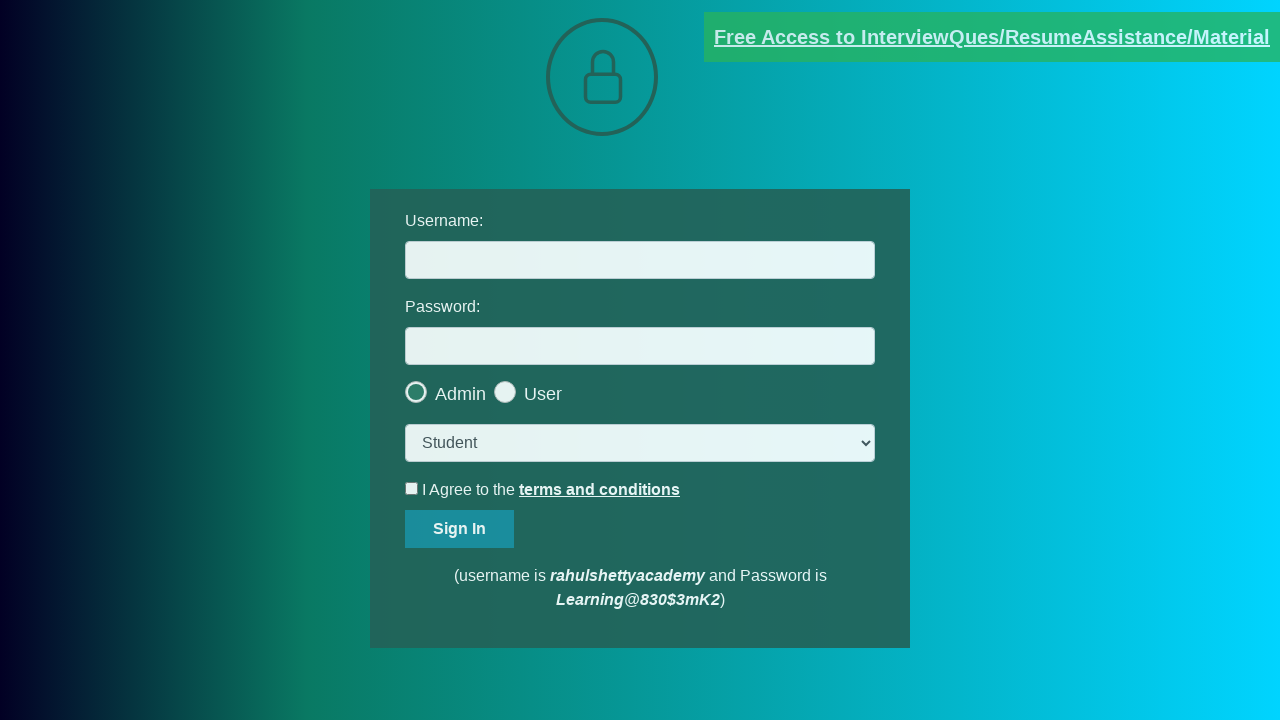

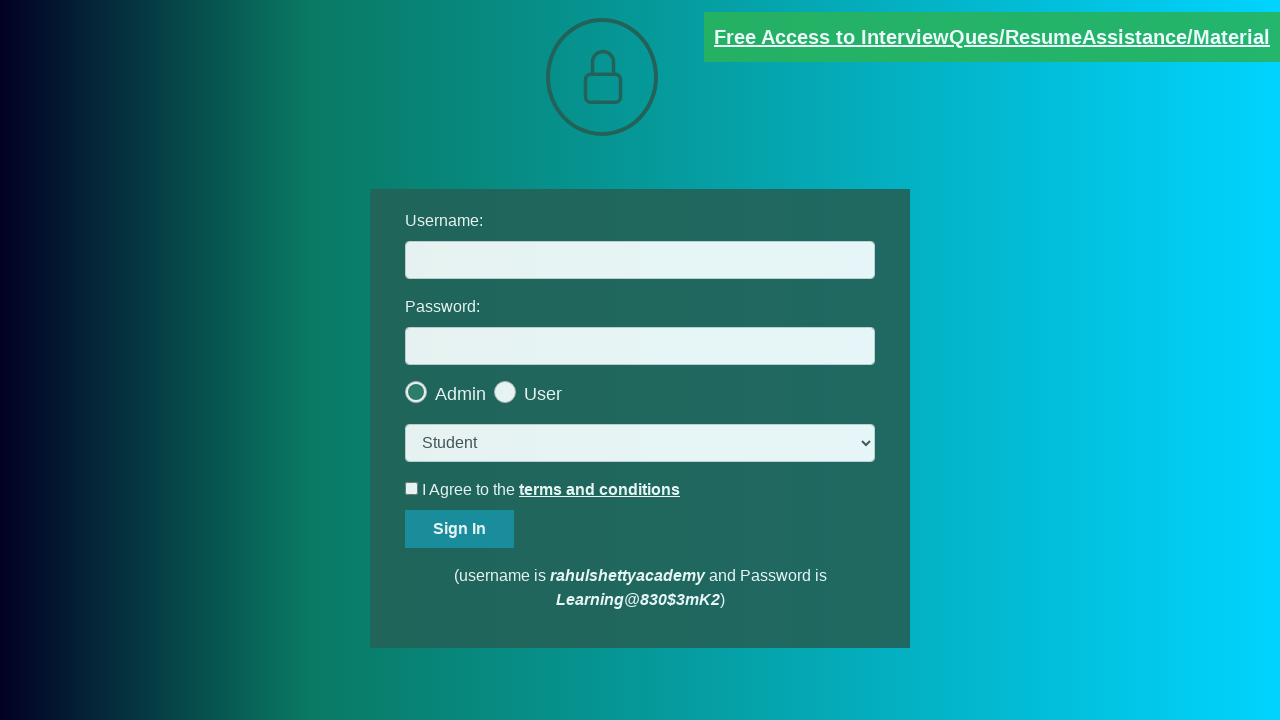